Tests that clearing a textbox removes its value

Starting URL: https://artoftesting.com/samplesiteforselenium

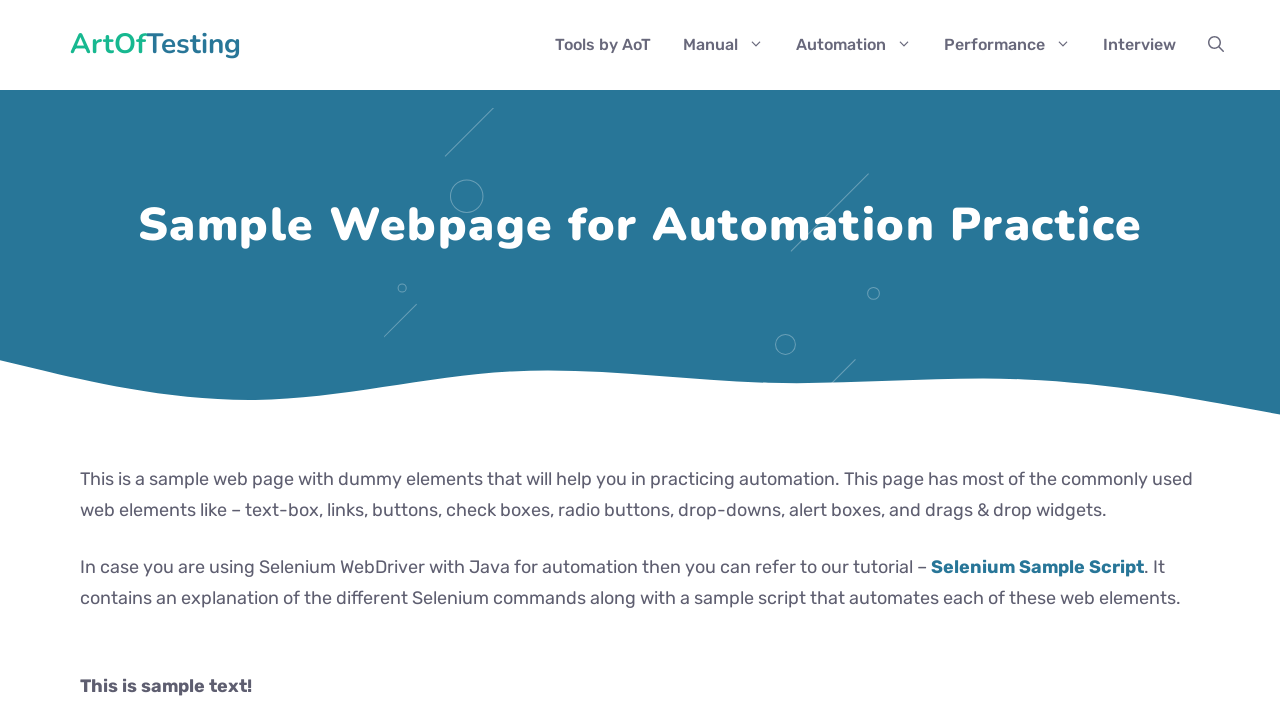

Filled textbox with '456' on #fname
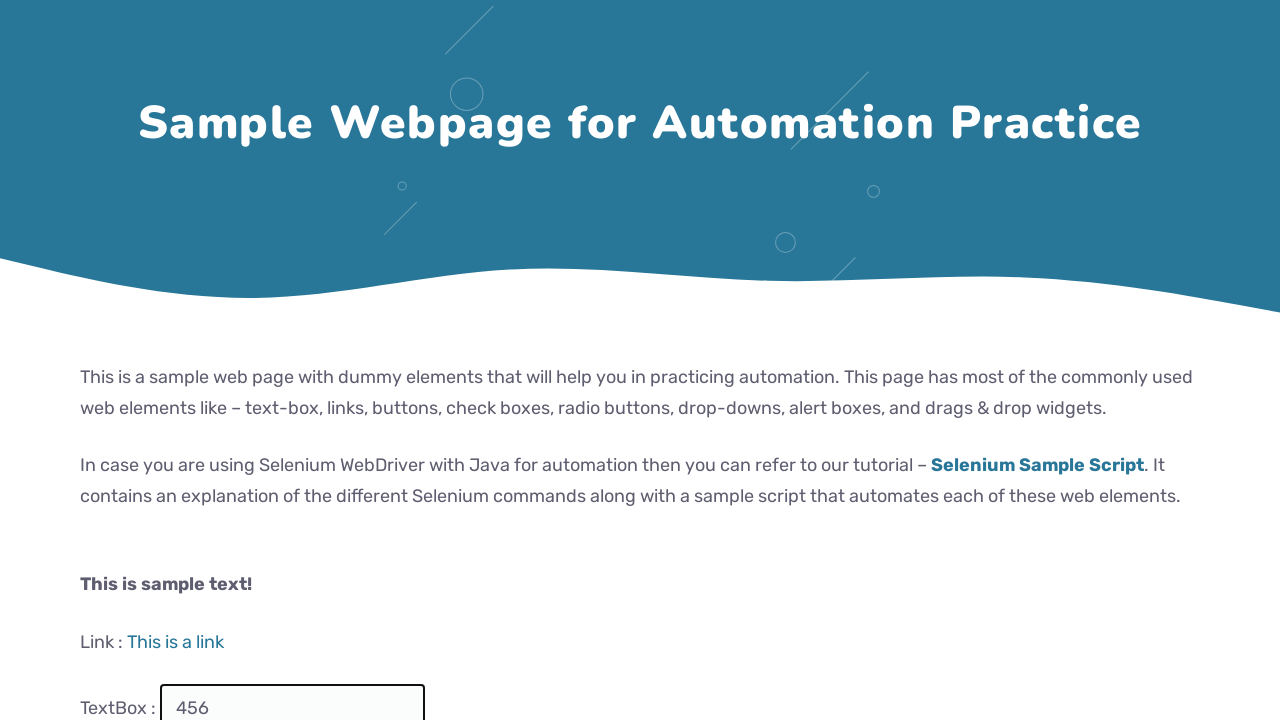

Cleared textbox by filling with empty string on #fname
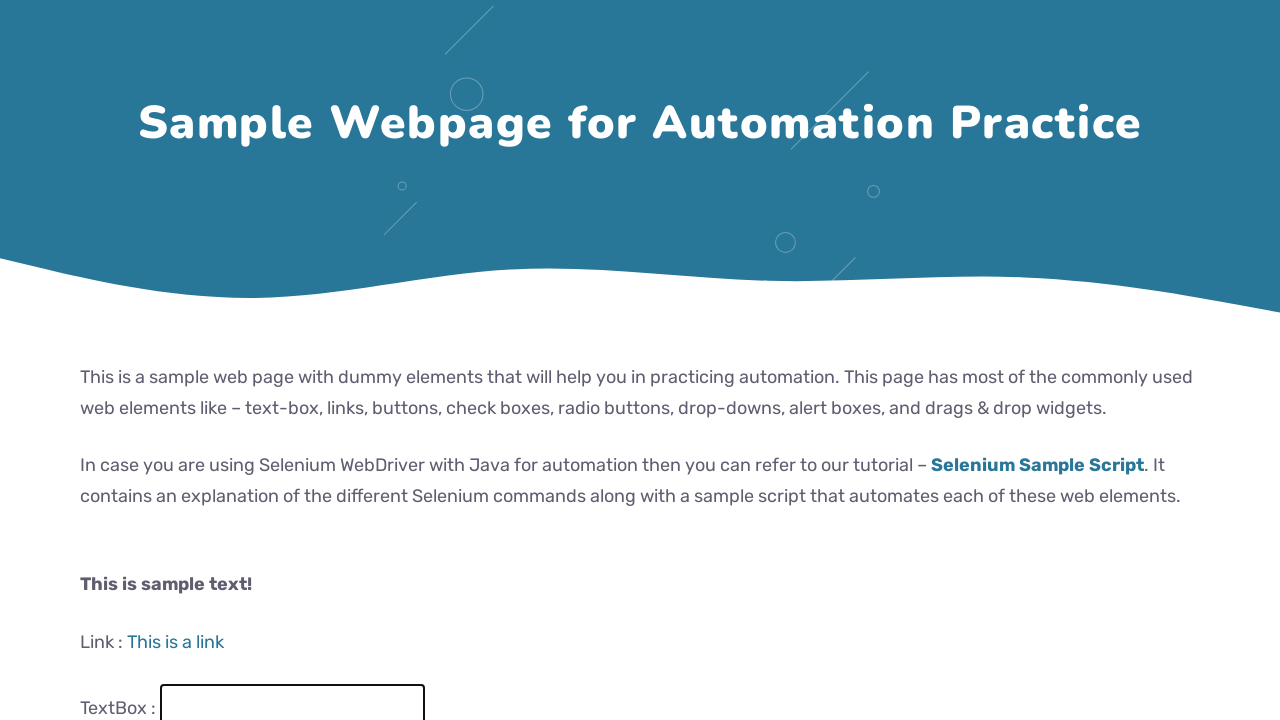

Retrieved textbox value to verify it was cleared
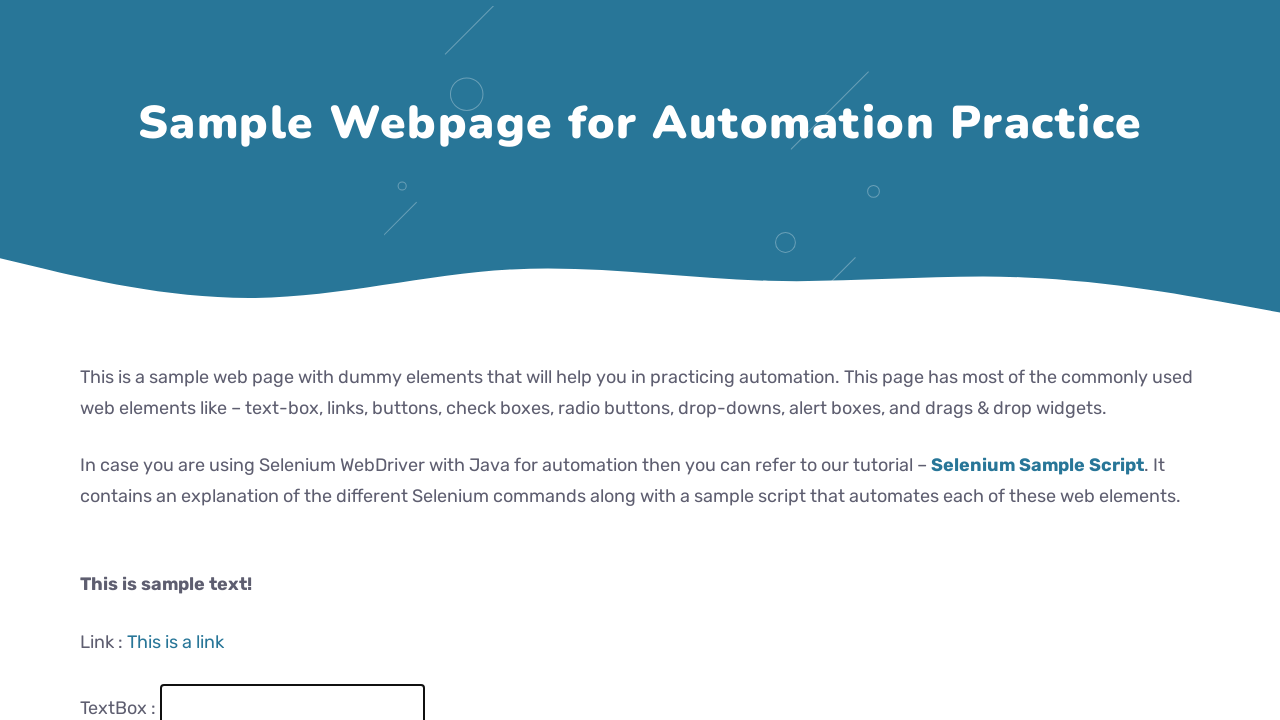

Asserted textbox value is empty
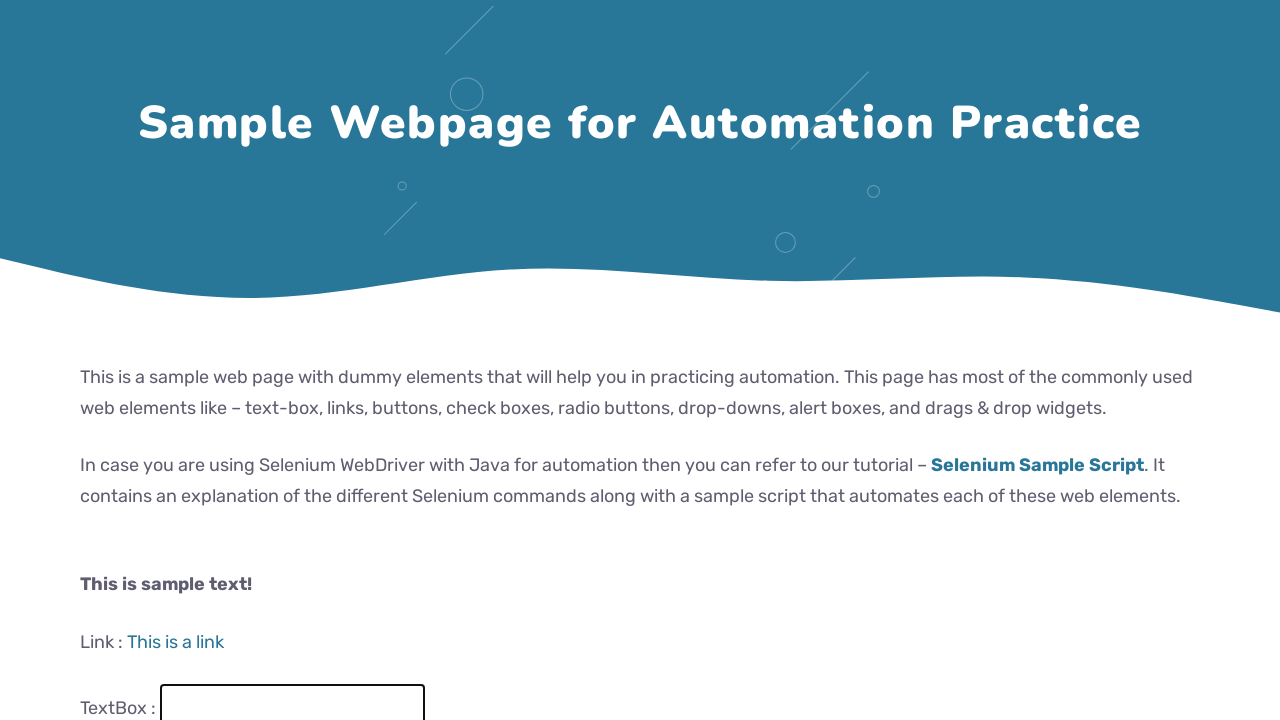

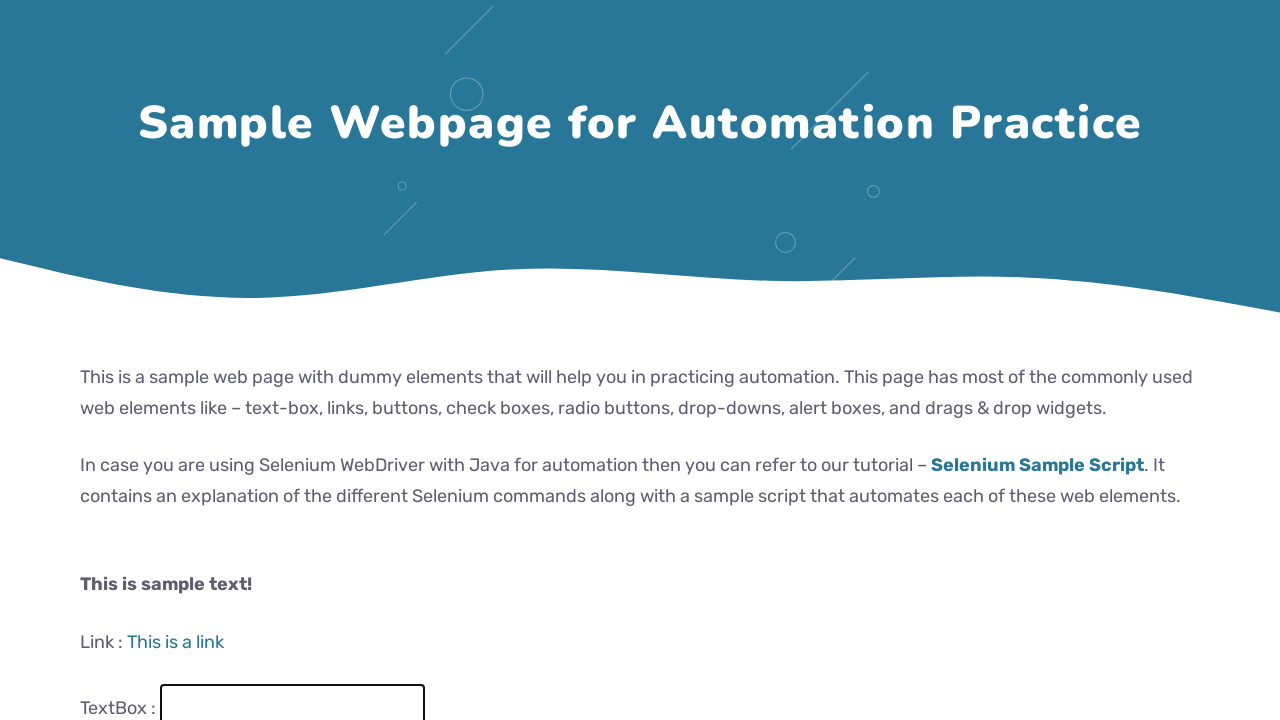